Tests that edits are saved when the input loses focus (blur event)

Starting URL: https://demo.playwright.dev/todomvc

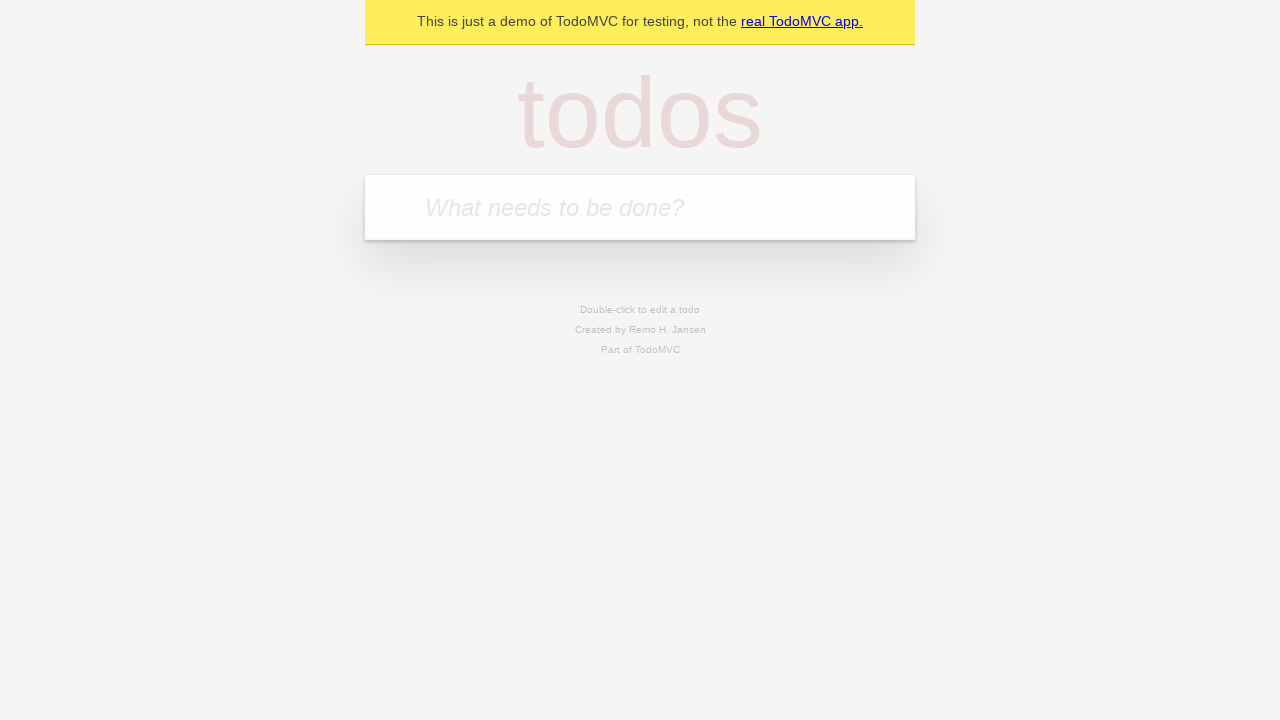

Filled new todo input with 'buy some cheese' on internal:attr=[placeholder="What needs to be done?"i]
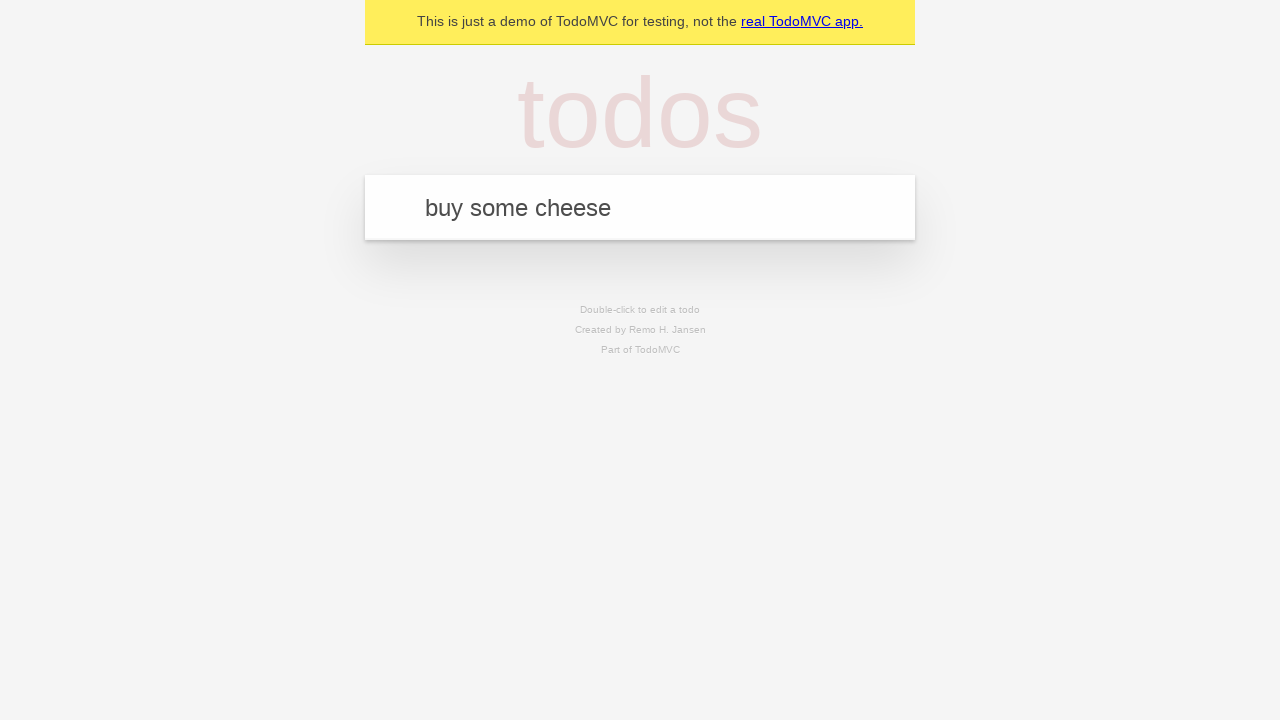

Pressed Enter to create first todo on internal:attr=[placeholder="What needs to be done?"i]
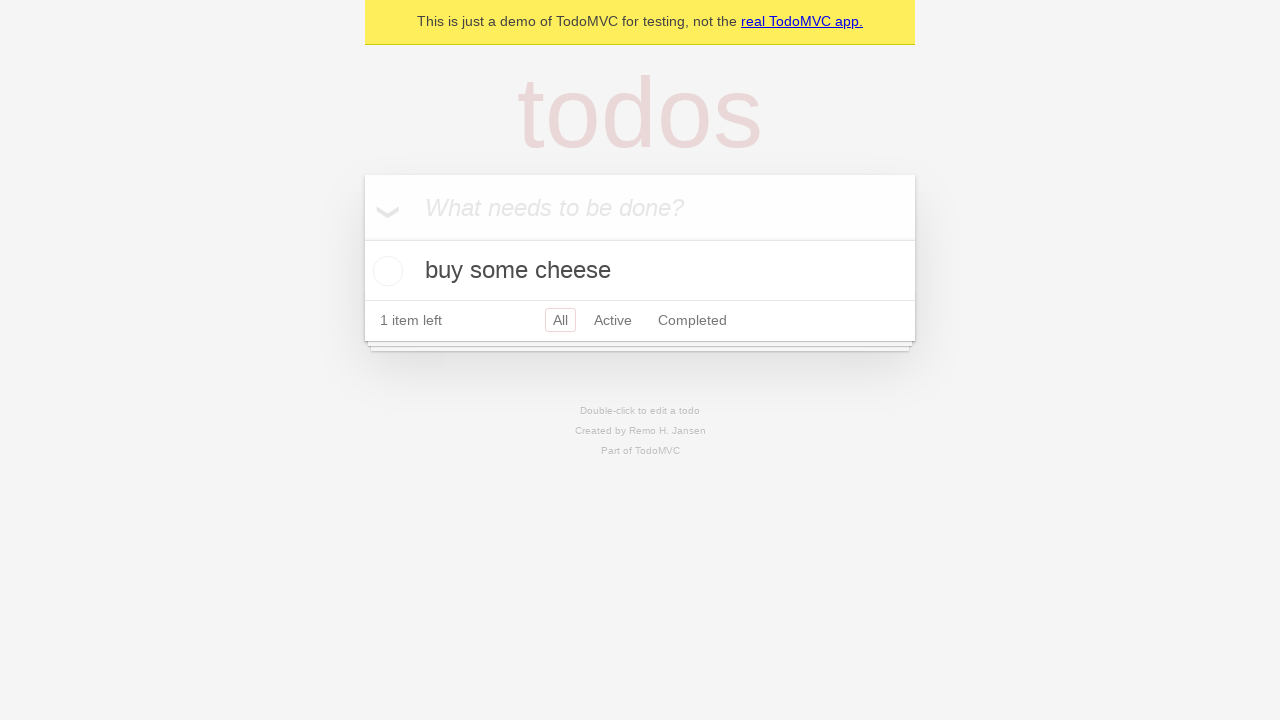

Filled new todo input with 'feed the cat' on internal:attr=[placeholder="What needs to be done?"i]
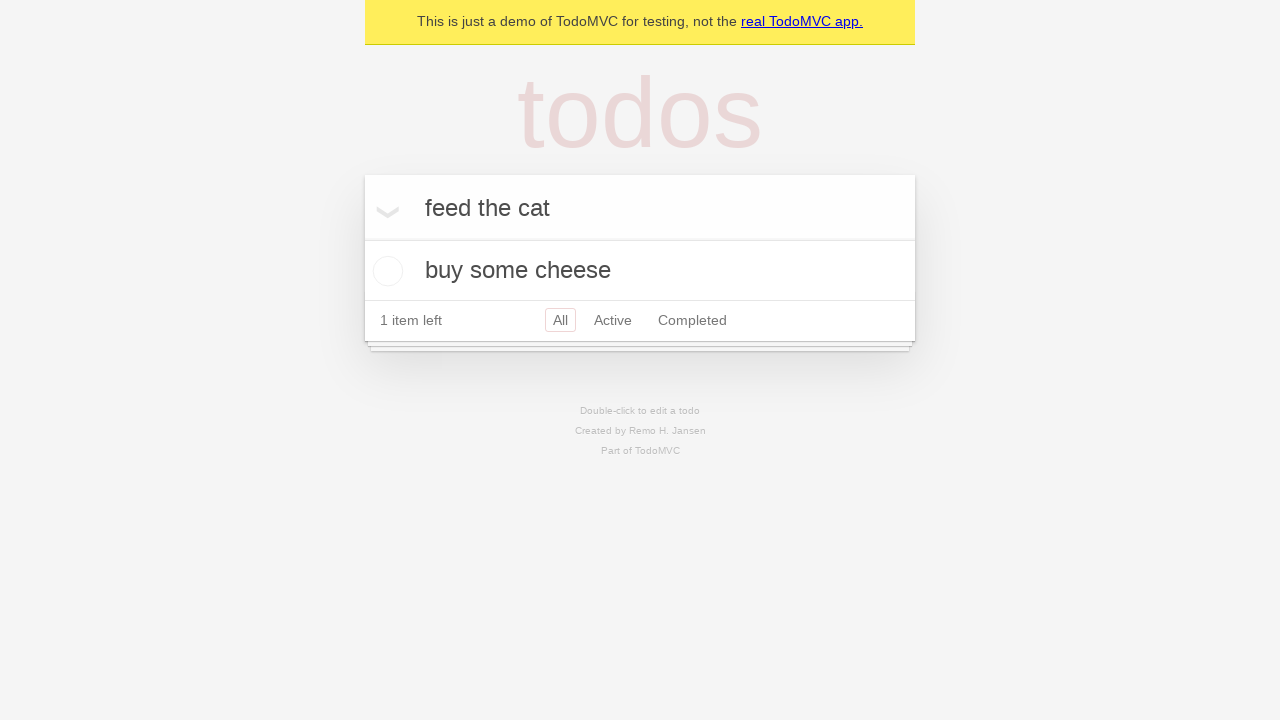

Pressed Enter to create second todo on internal:attr=[placeholder="What needs to be done?"i]
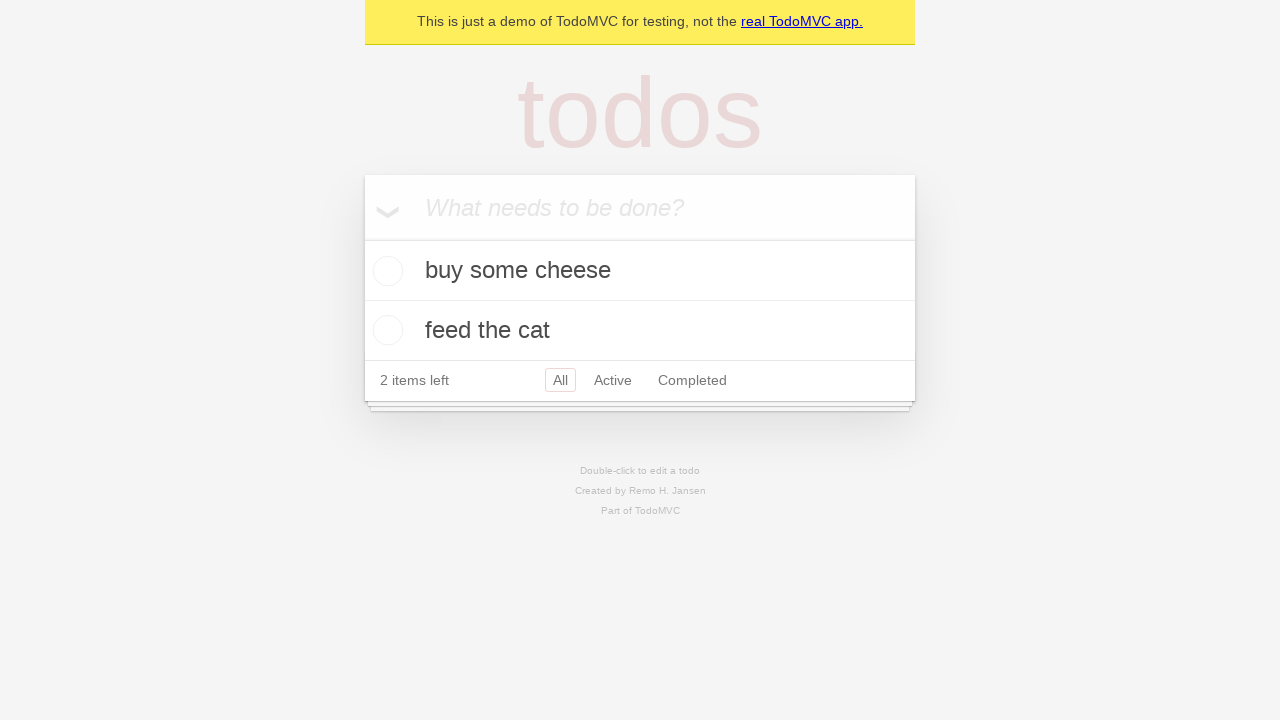

Filled new todo input with 'book a doctors appointment' on internal:attr=[placeholder="What needs to be done?"i]
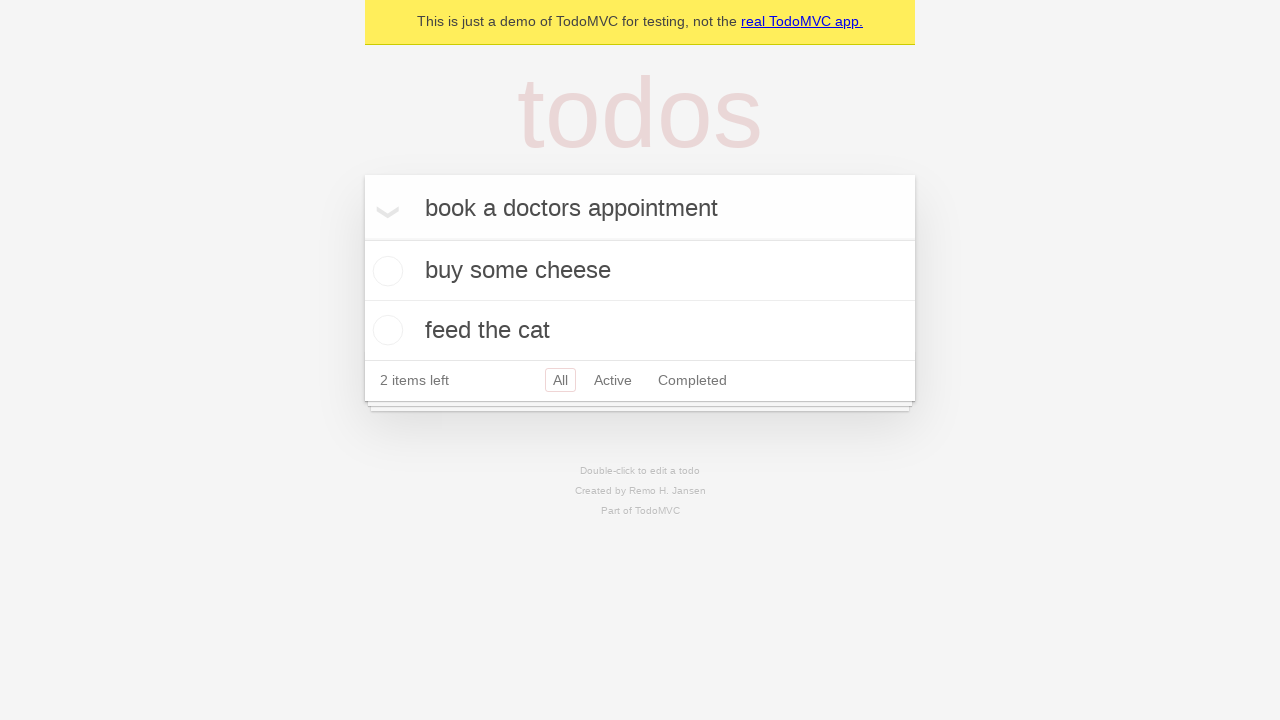

Pressed Enter to create third todo on internal:attr=[placeholder="What needs to be done?"i]
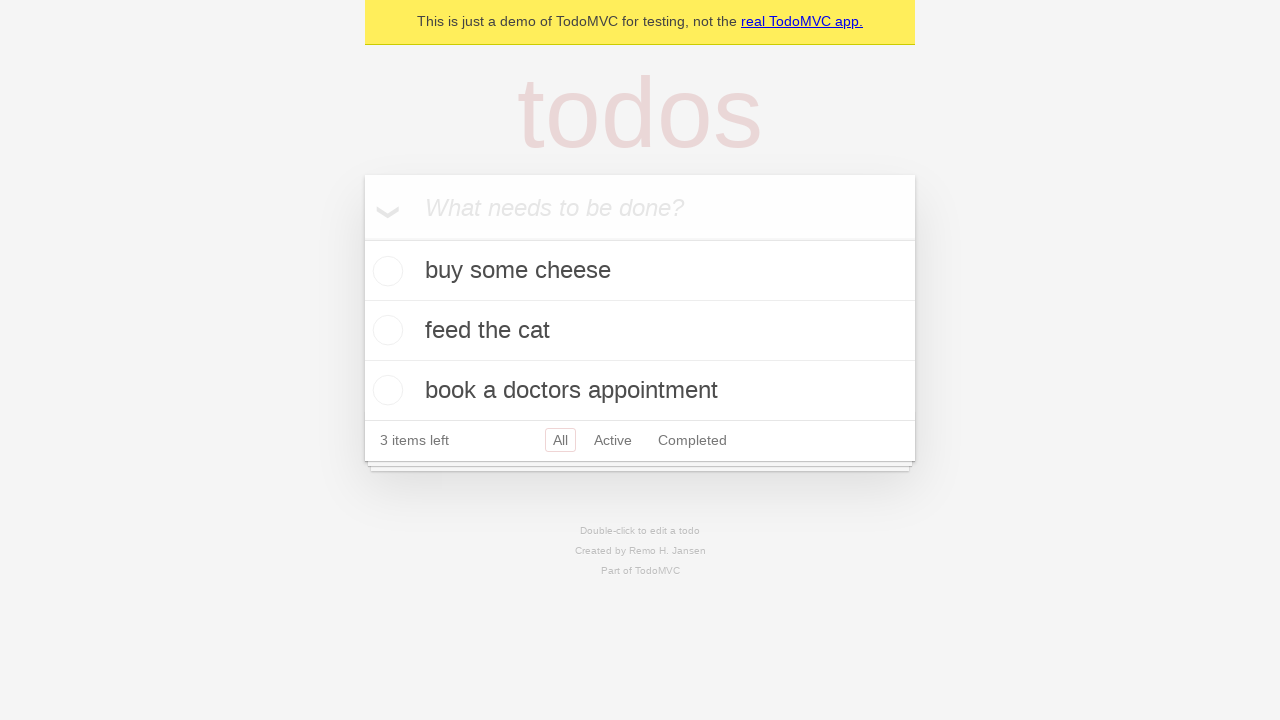

Double-clicked second todo item to enter edit mode at (640, 331) on internal:testid=[data-testid="todo-item"s] >> nth=1
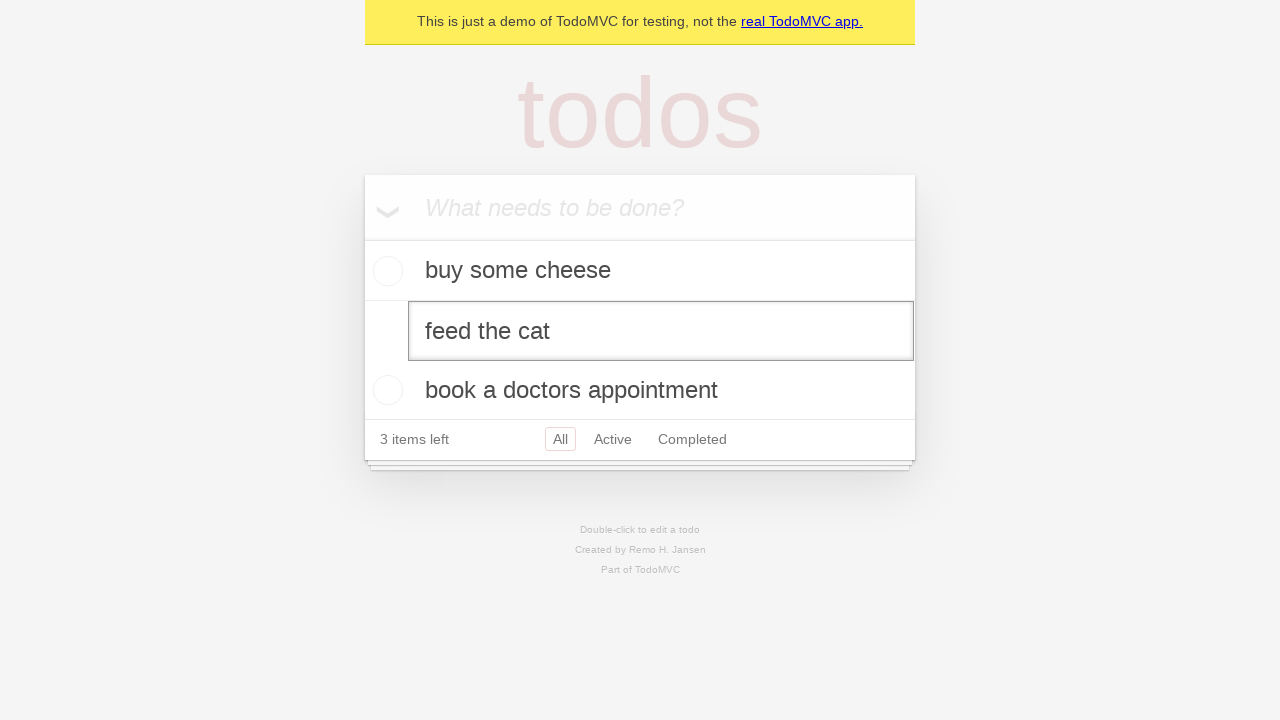

Filled edit input with 'buy some sausages' on internal:testid=[data-testid="todo-item"s] >> nth=1 >> internal:role=textbox[nam
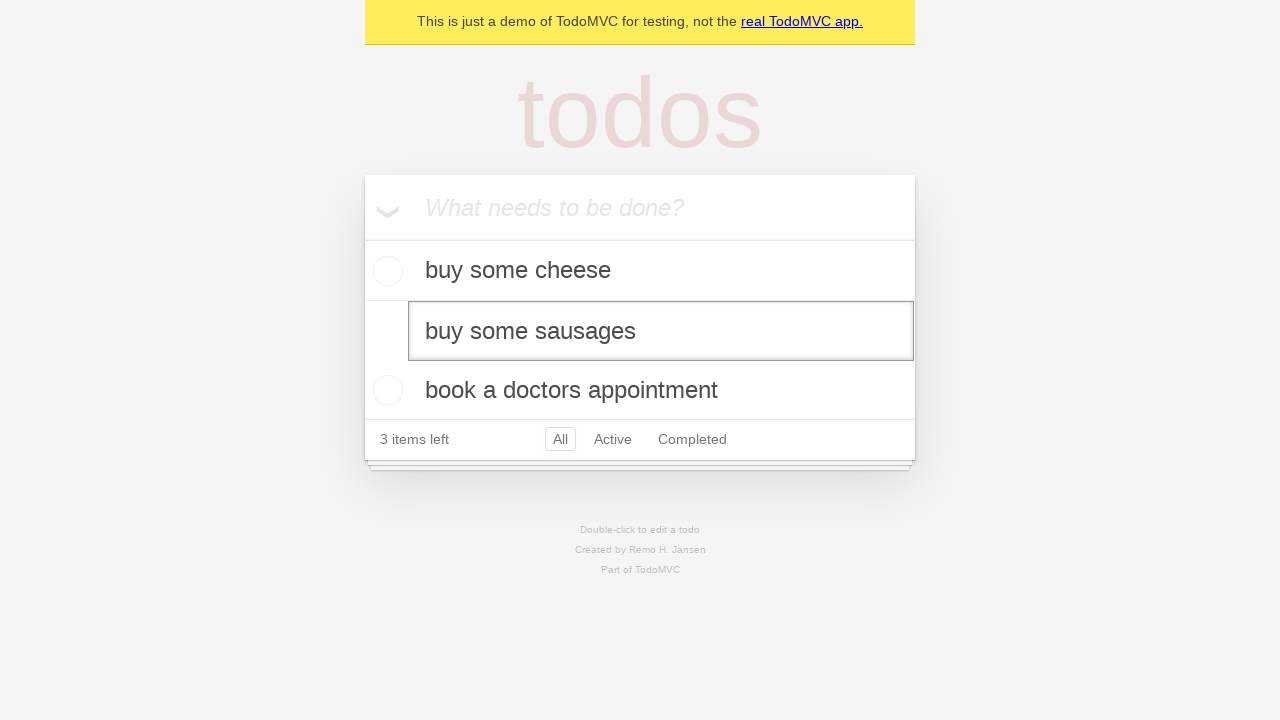

Dispatched blur event to save the edited todo
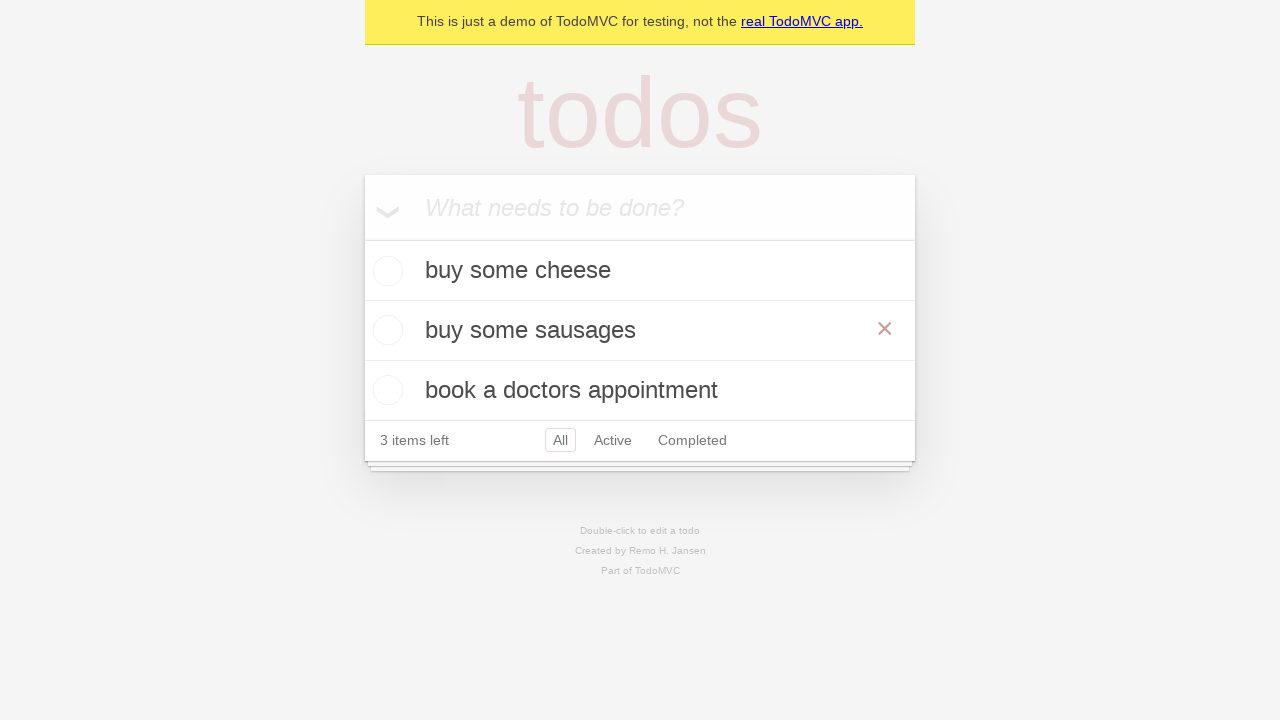

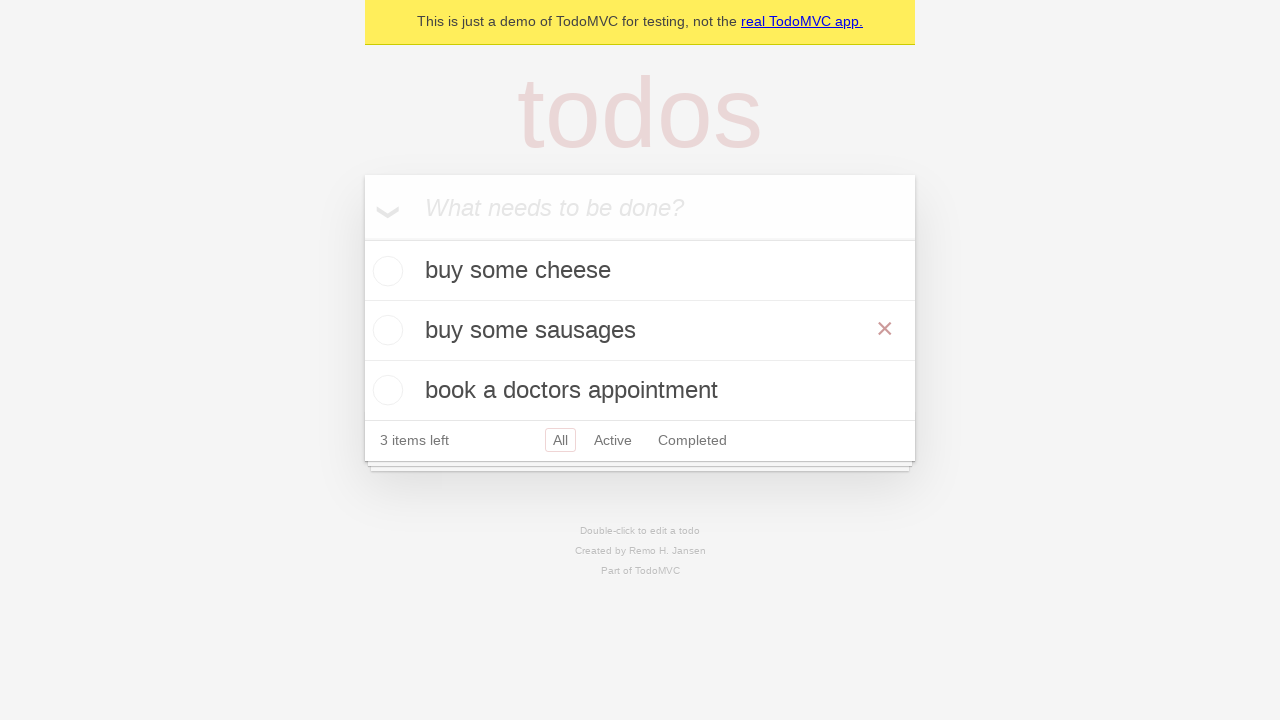